Navigates to the DemoQA website and clicks on the Forms section from the homepage

Starting URL: http://demoqa.com

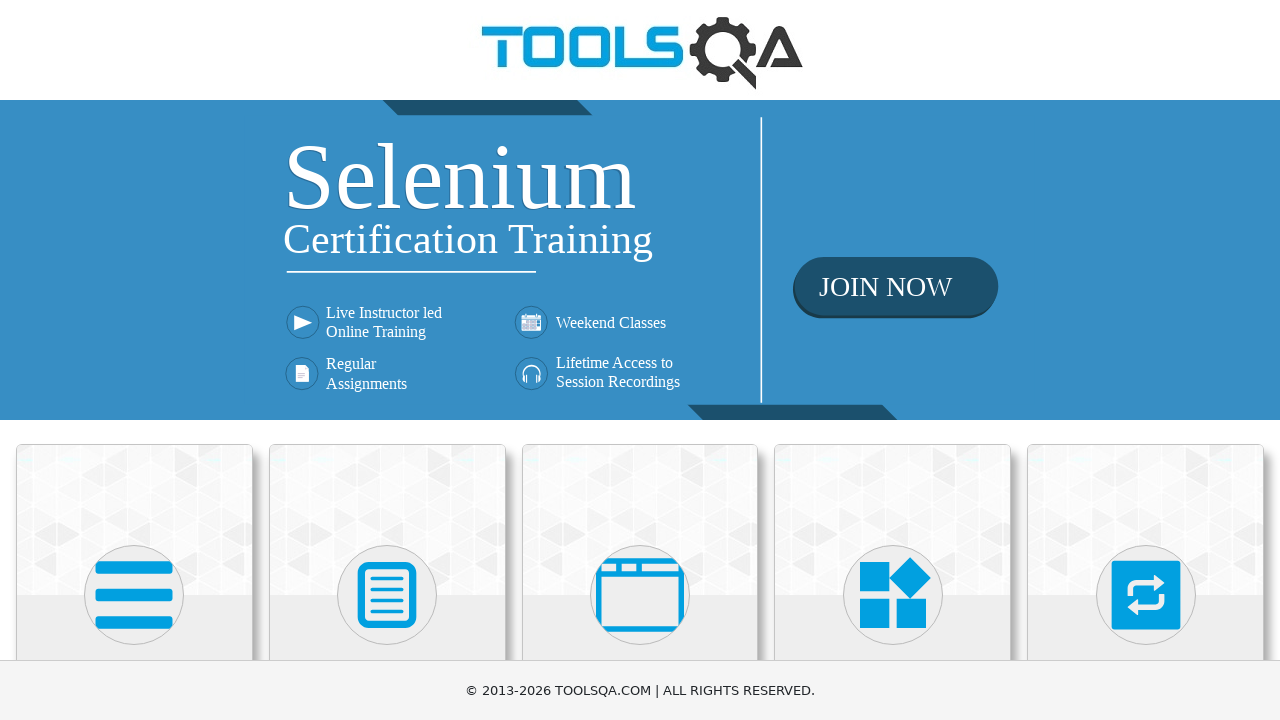

Navigated to DemoQA homepage
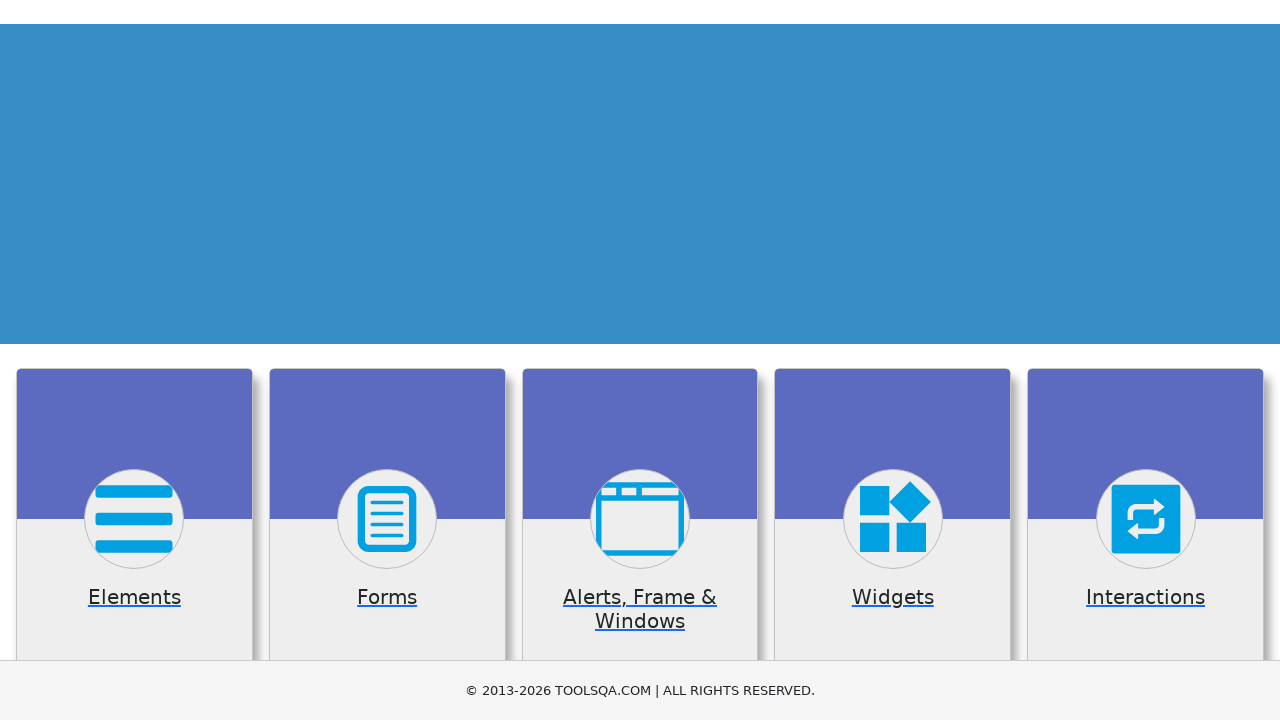

Clicked on the Forms section at (387, 360) on xpath=//h5[contains(text(),'Forms')]
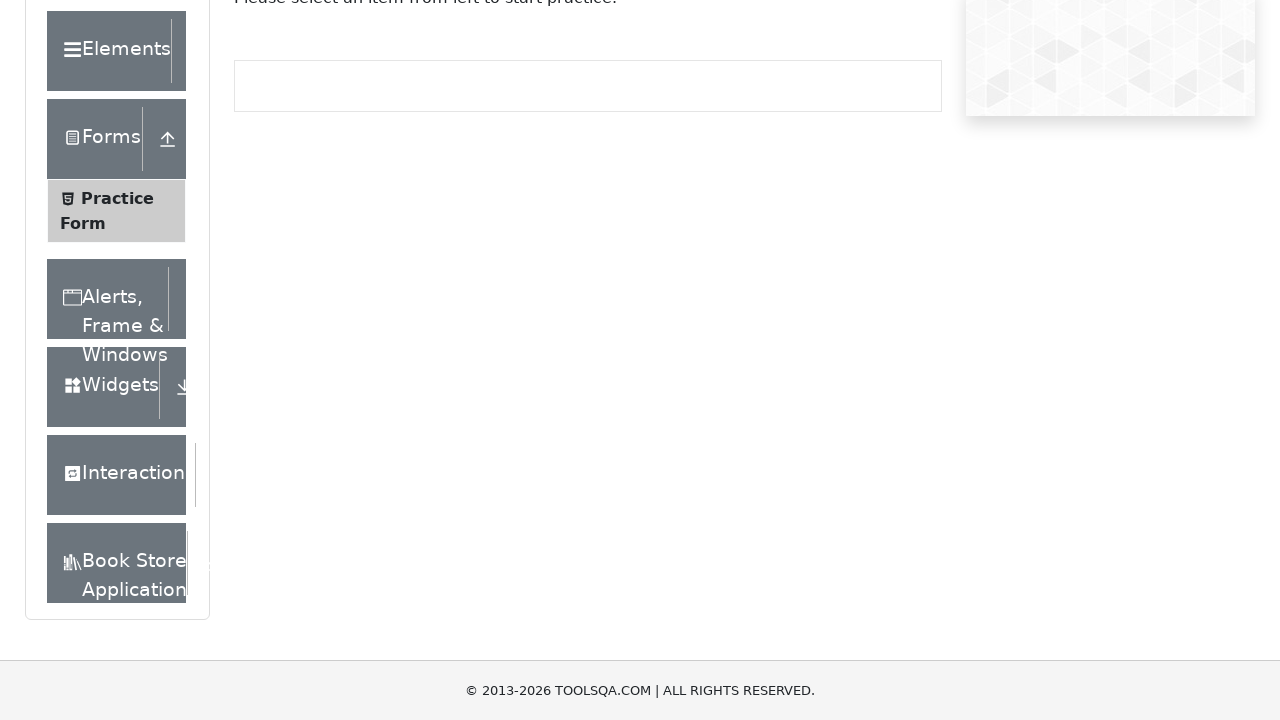

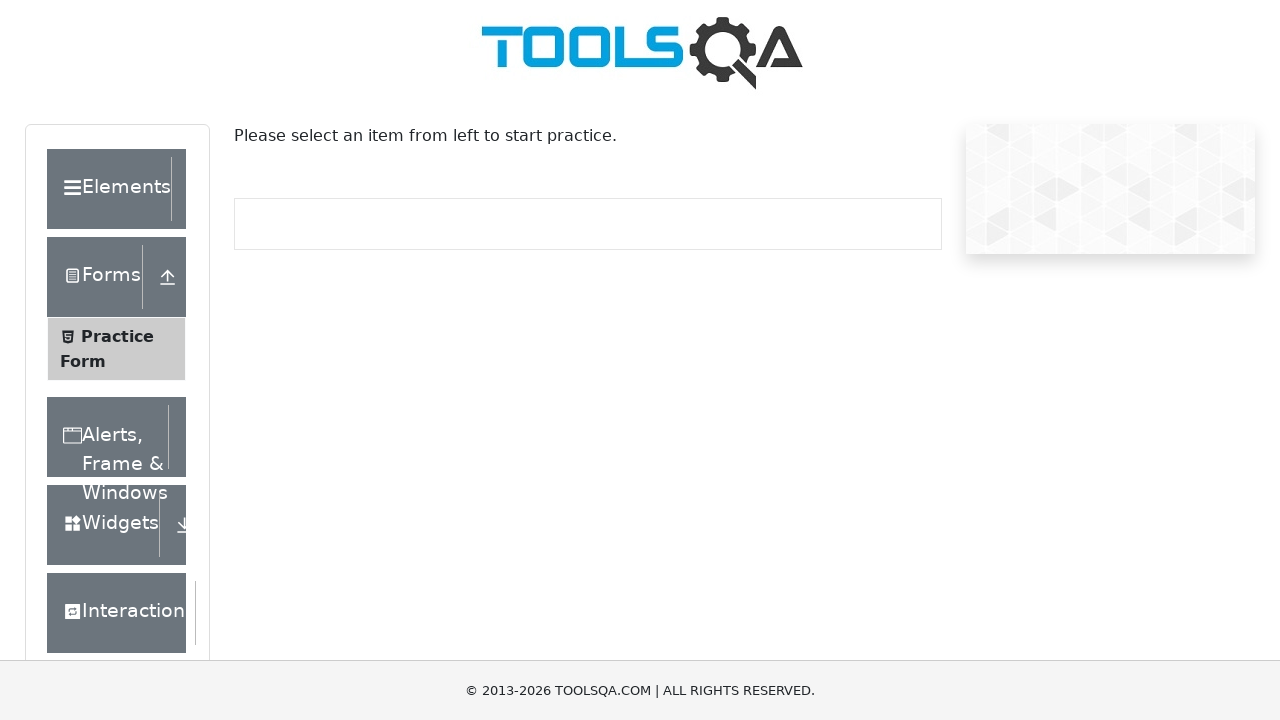